Tests adding specific items to a shopping cart by iterating through products on an e-commerce practice site and clicking "Add to cart" for Cucumber, Brocolli, and Beetroot items.

Starting URL: https://rahulshettyacademy.com/seleniumPractise/

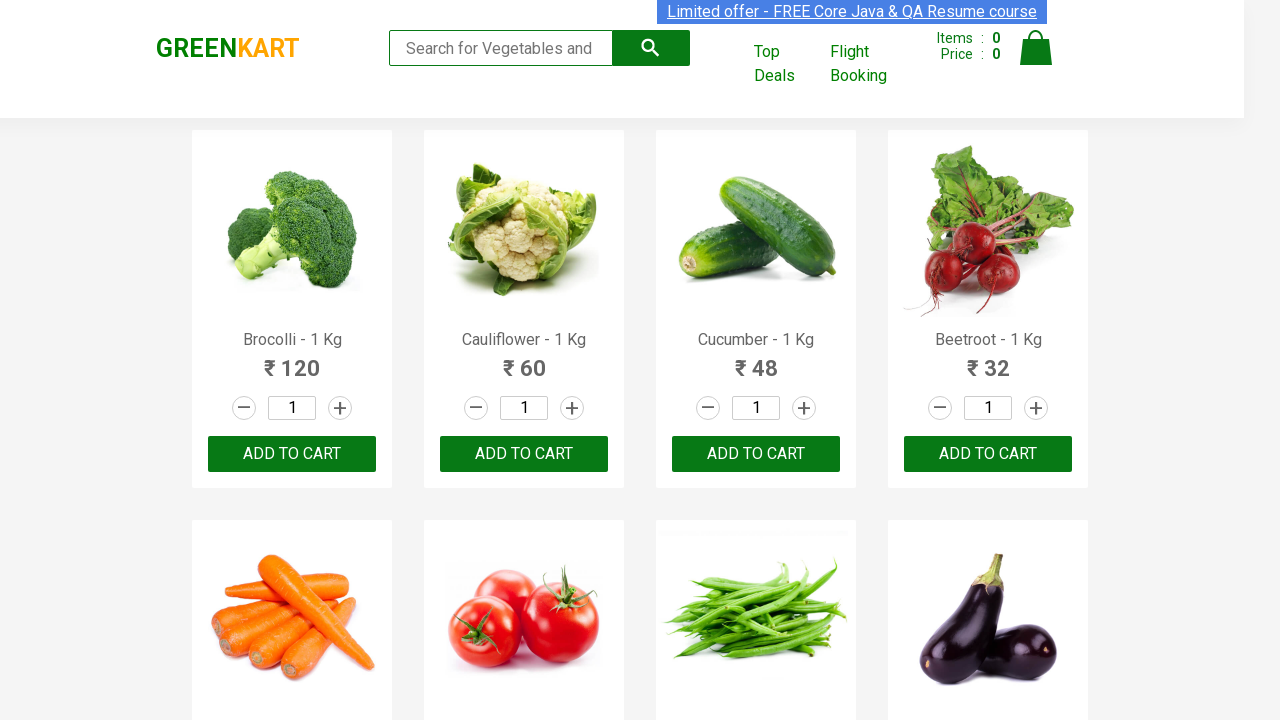

Waited for product names to load on the page
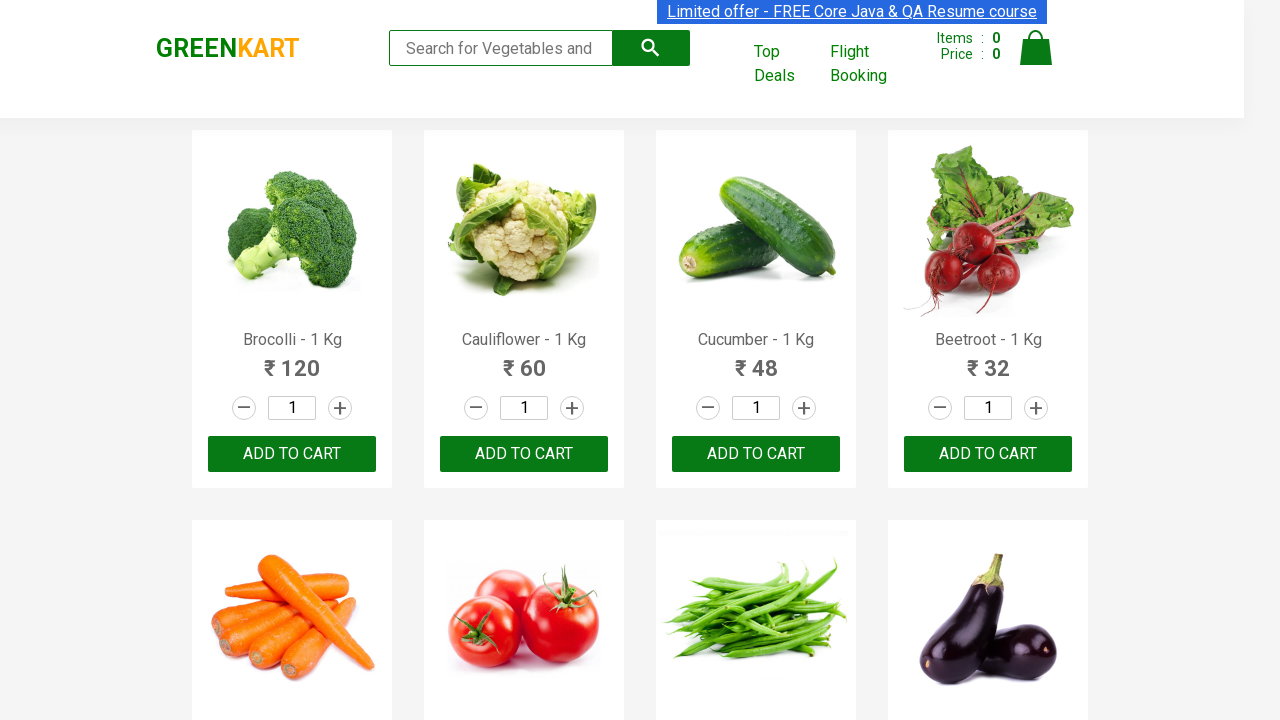

Retrieved all product name elements from the page
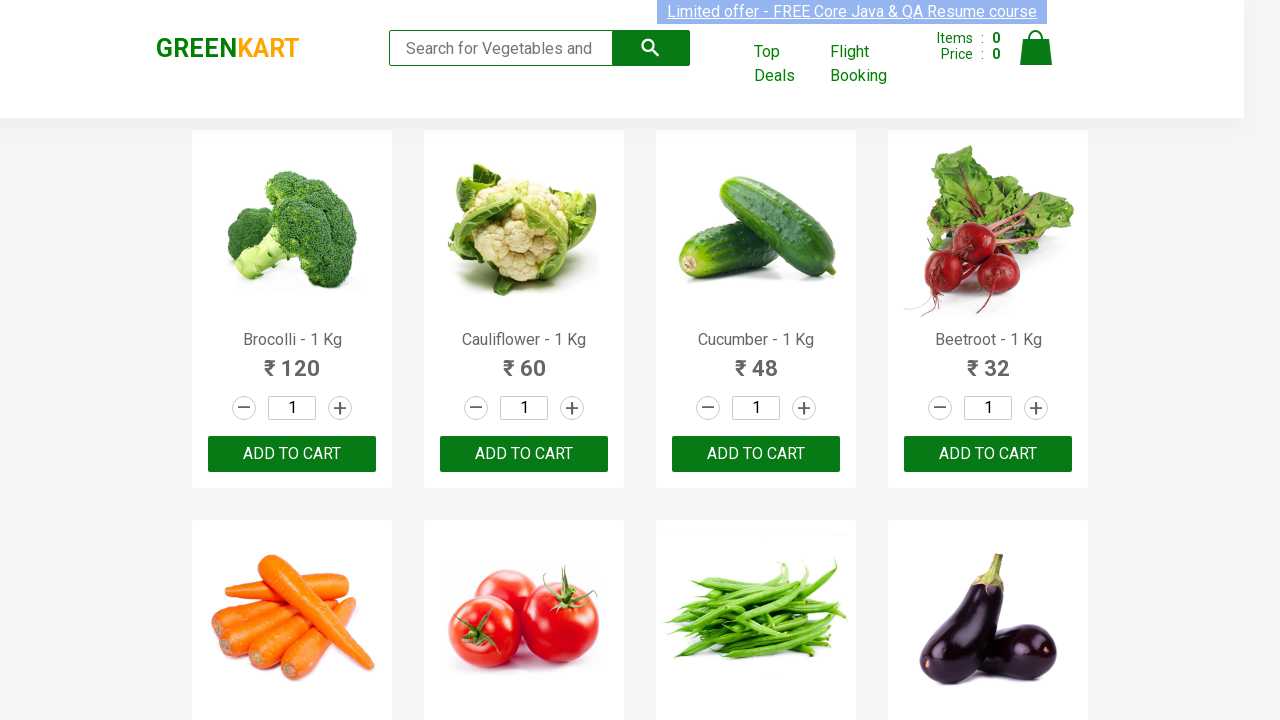

Clicked 'Add to cart' button for Brocolli at (292, 454) on xpath=//div[@class='product-action']/button >> nth=0
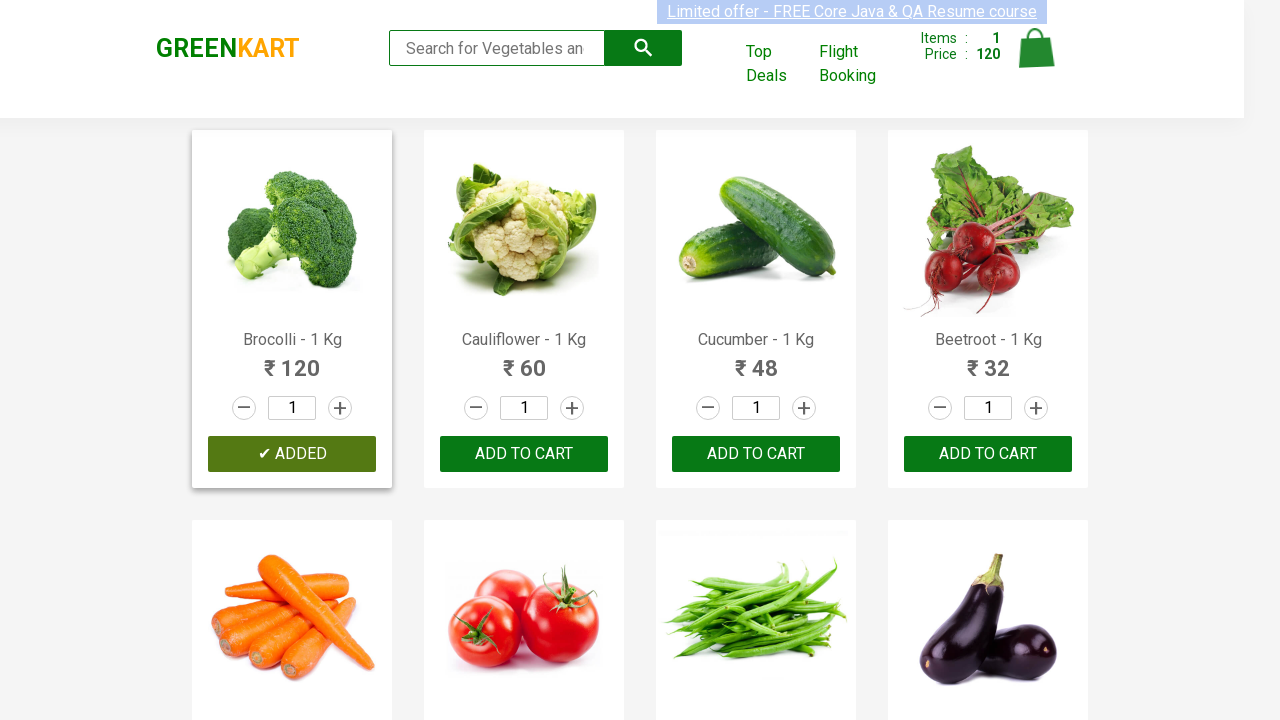

Clicked 'Add to cart' button for Cucumber at (756, 454) on xpath=//div[@class='product-action']/button >> nth=2
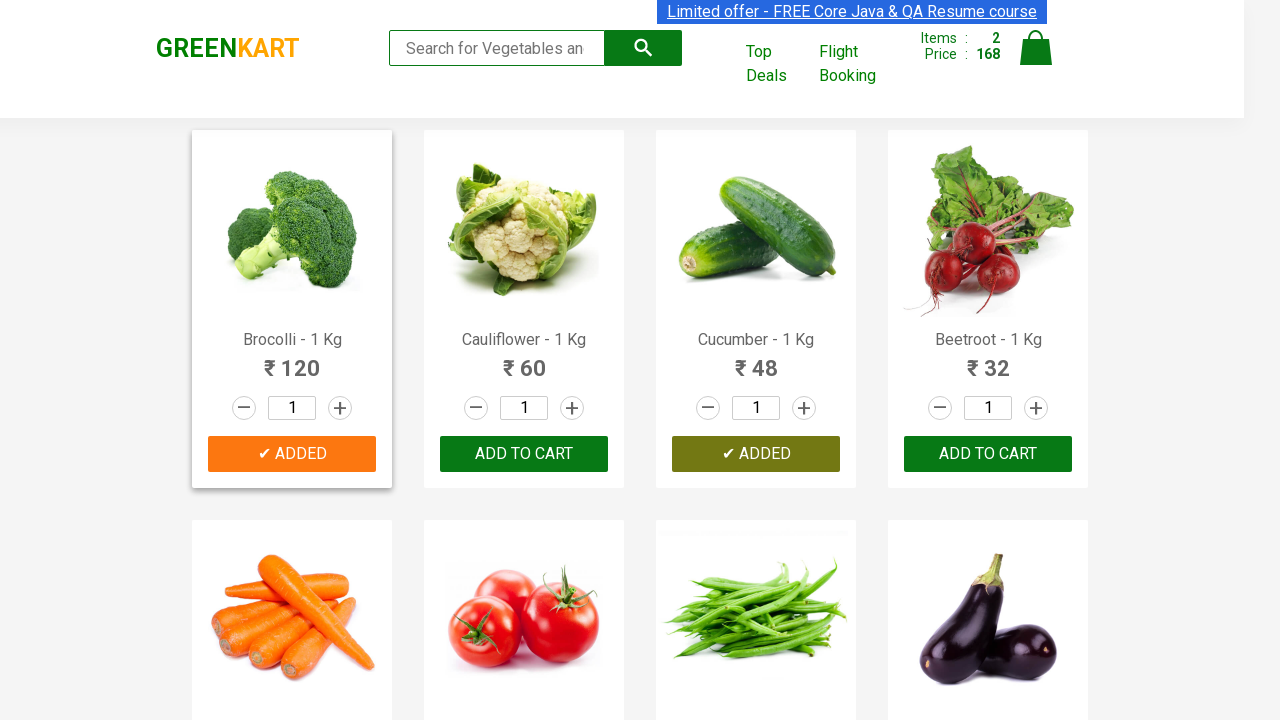

Clicked 'Add to cart' button for Beetroot at (988, 454) on xpath=//div[@class='product-action']/button >> nth=3
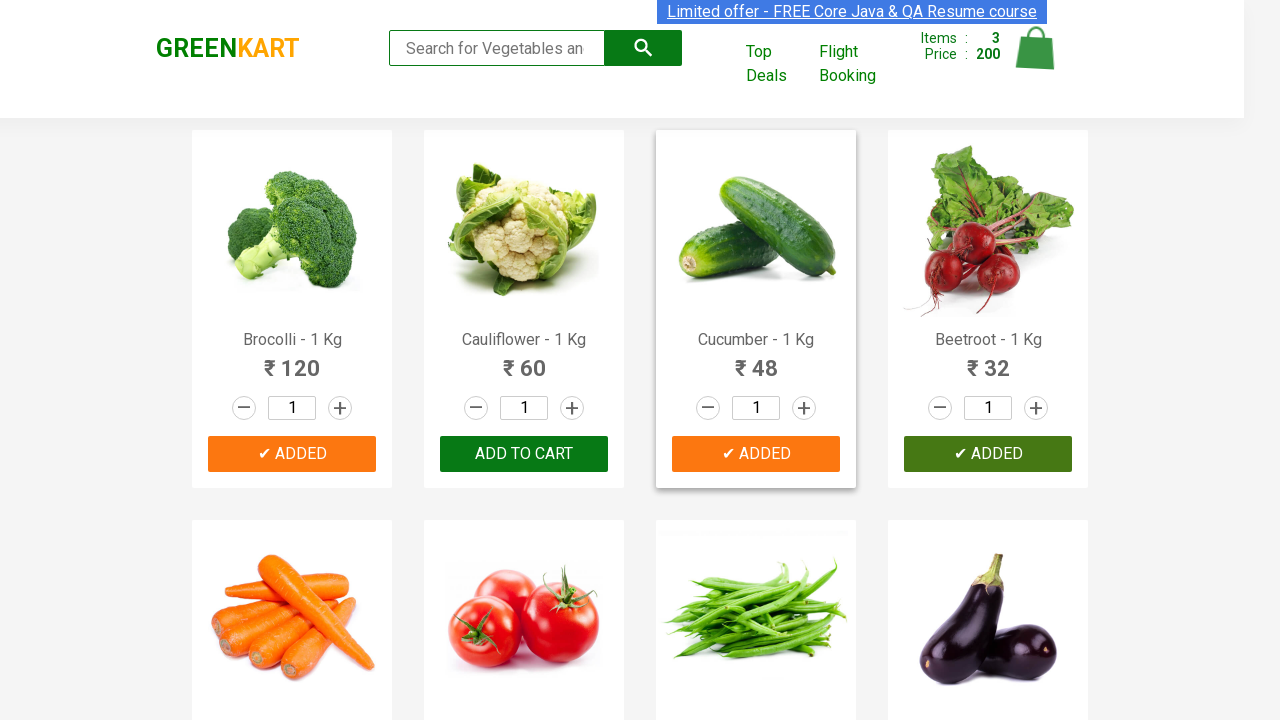

Waited 1 second to confirm items were added to cart
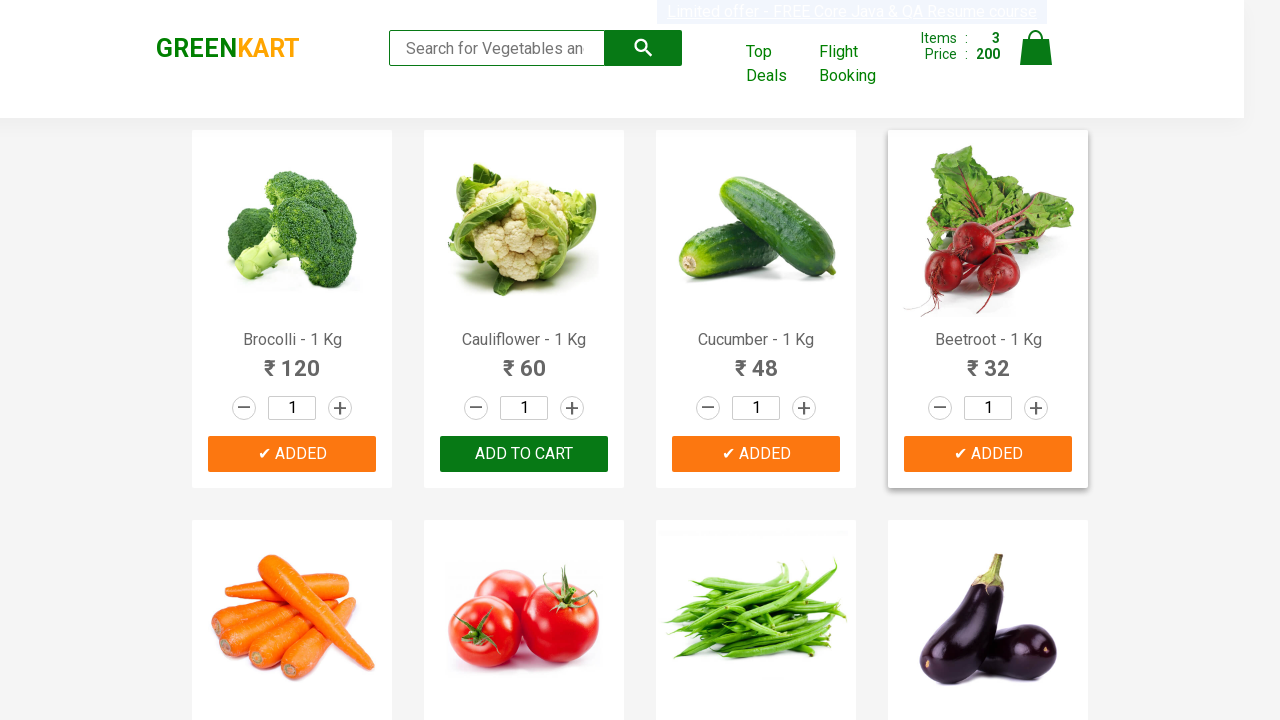

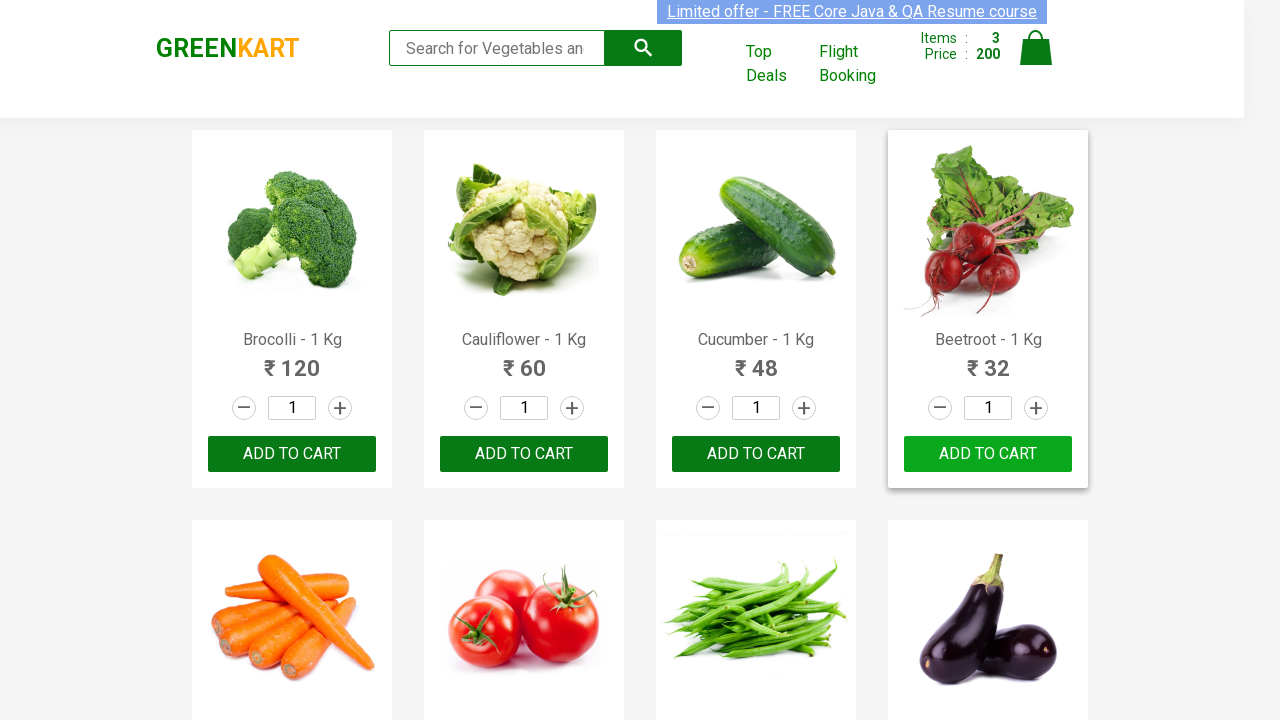